Tests a web form by filling a text field, submitting the form, and verifying the success message

Starting URL: https://www.selenium.dev/selenium/web/web-form.html

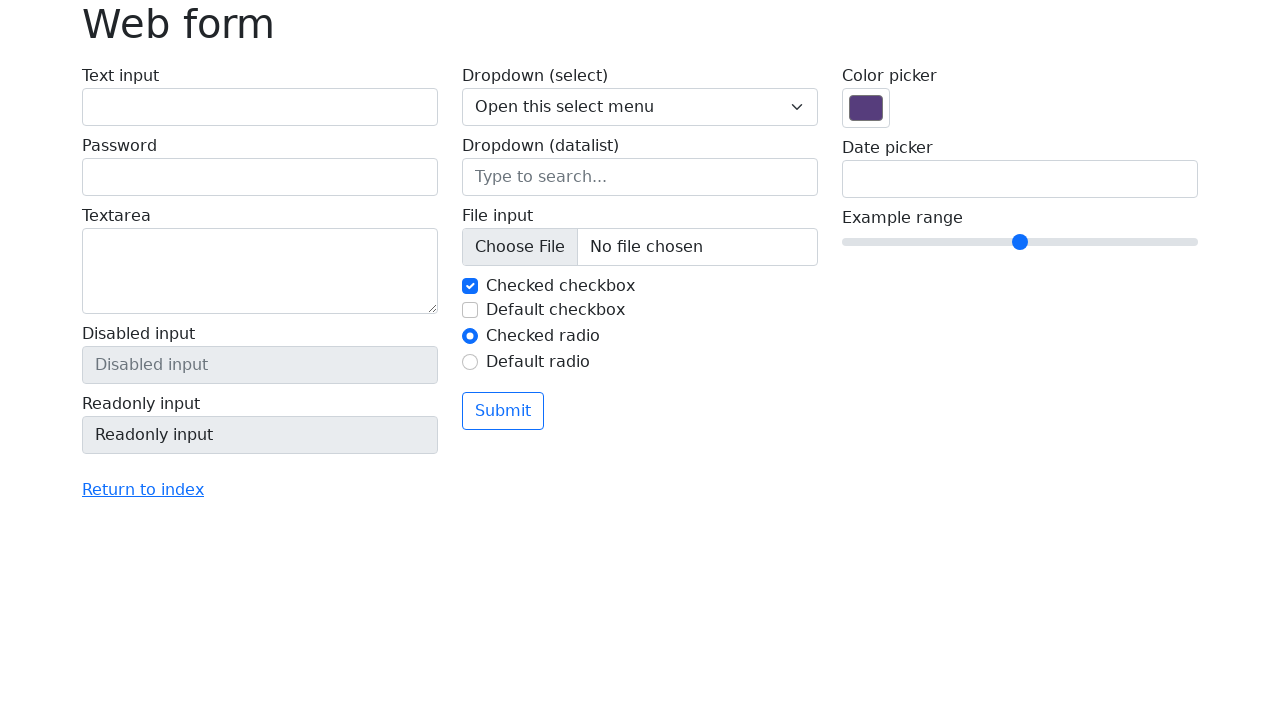

Verified page title is 'Web form'
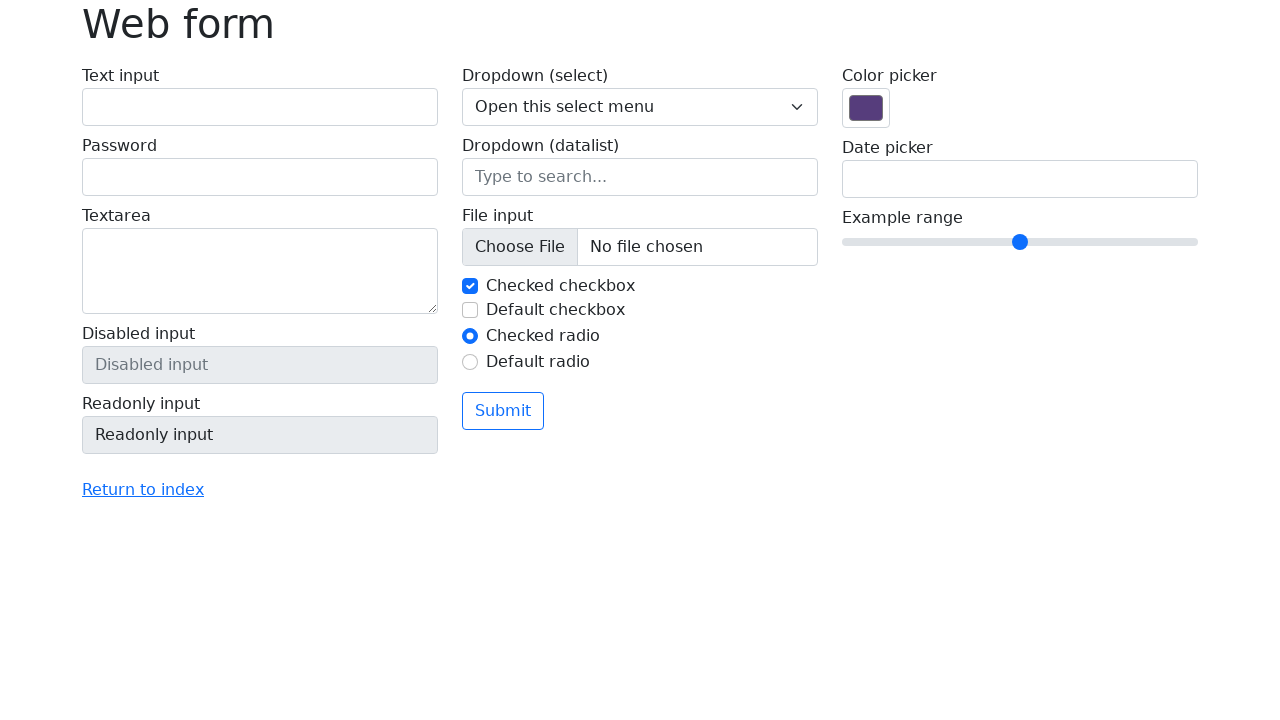

Filled text field with 'Selenium' on input[name='my-text']
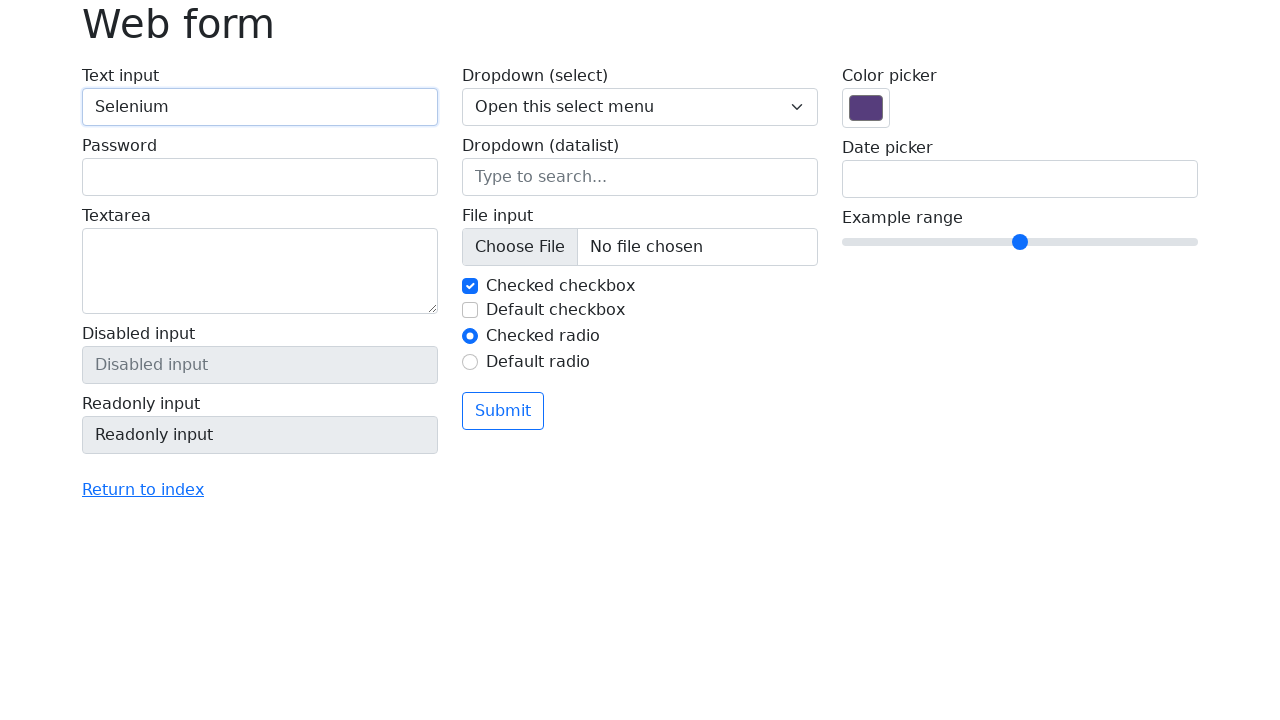

Clicked submit button at (503, 411) on button
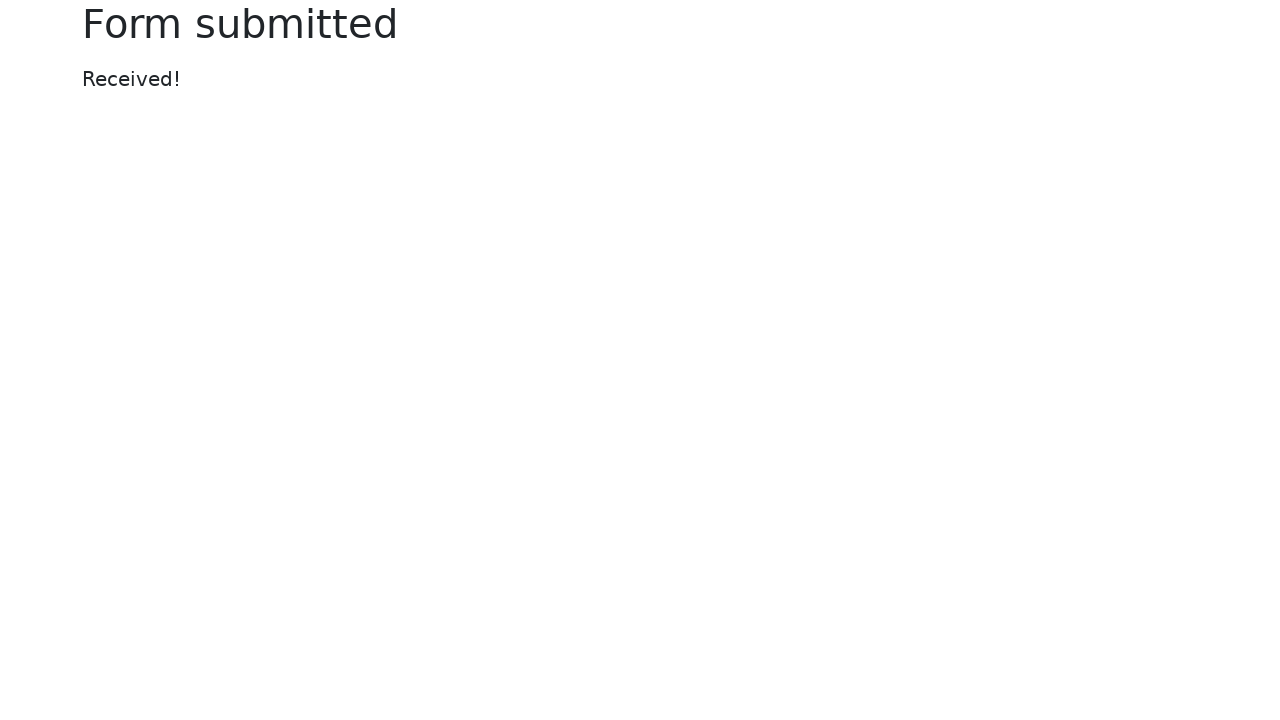

Success message element appeared
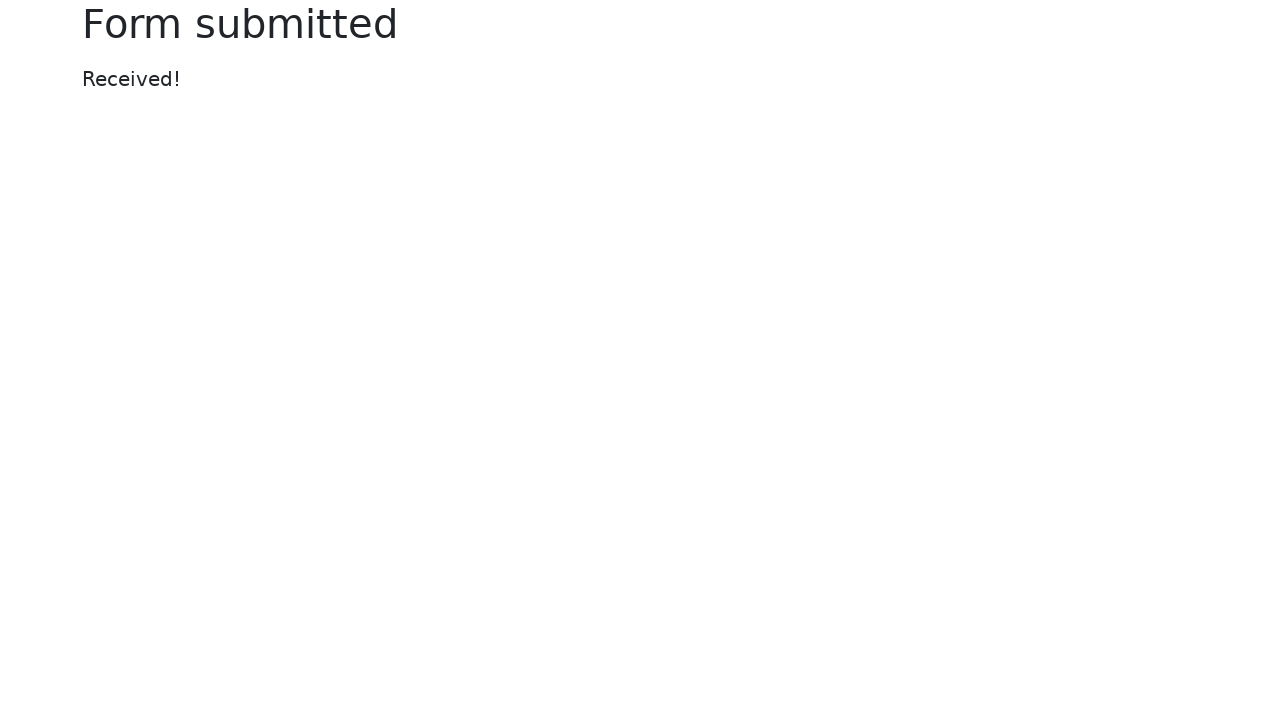

Verified success message text is 'Received!'
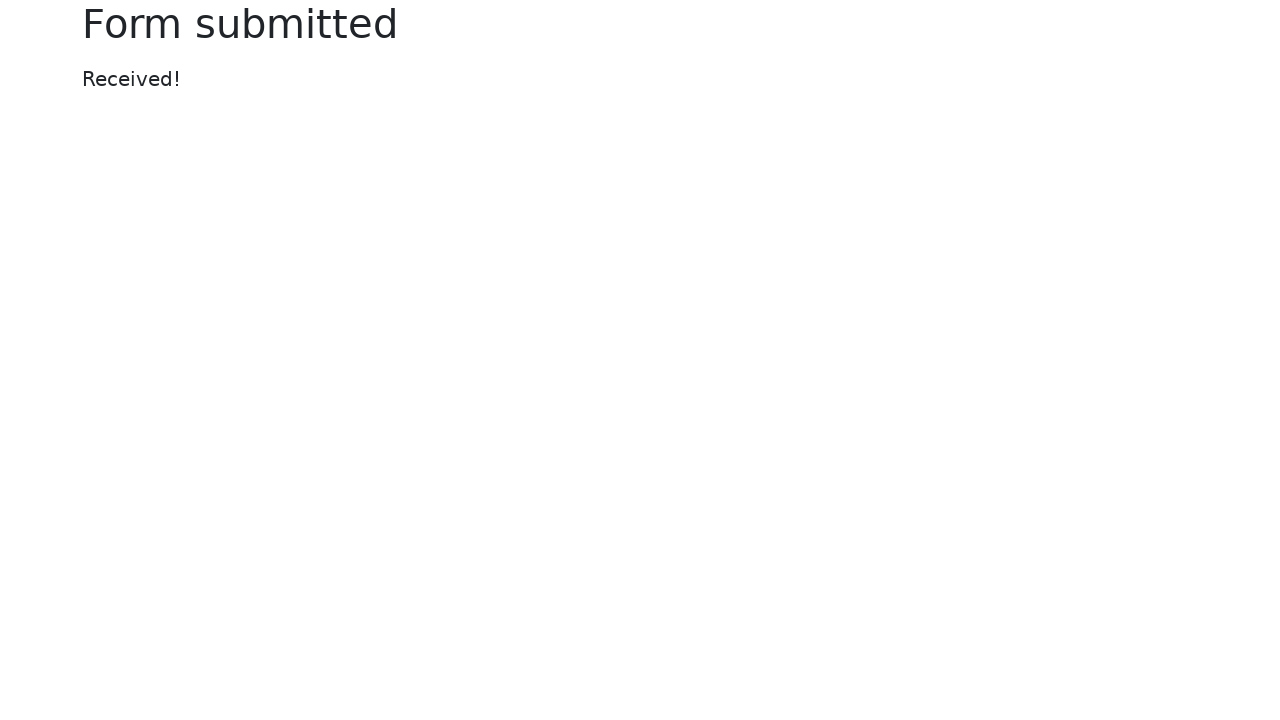

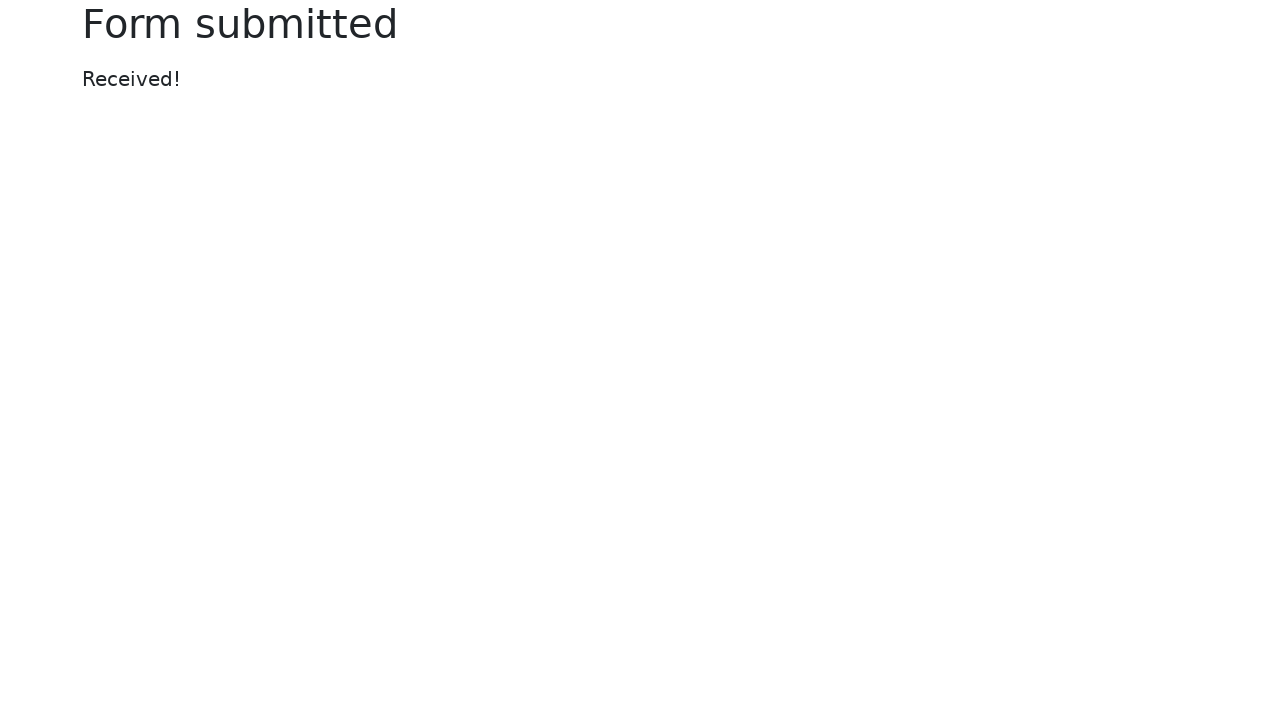